Navigates to SpiceJet airline website homepage and waits for the page to load

Starting URL: https://www.spicejet.com

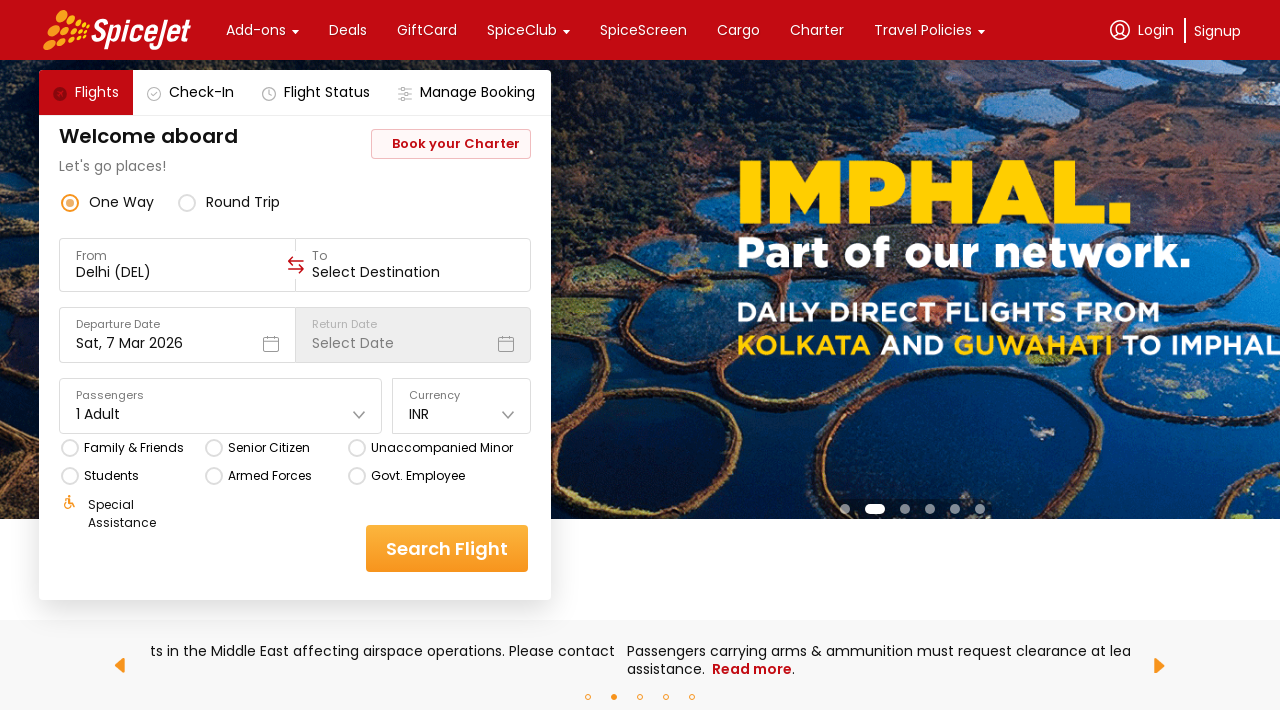

Waited for page to reach networkidle state
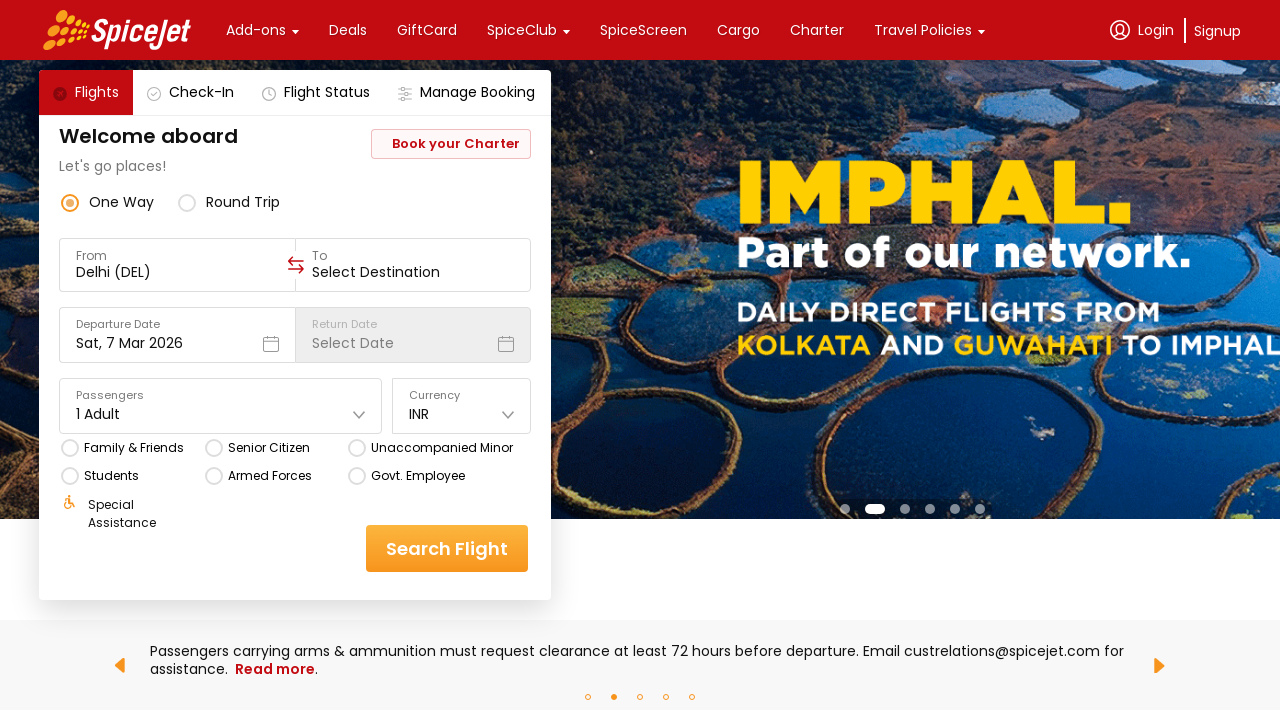

Verified page loaded by confirming body element is present
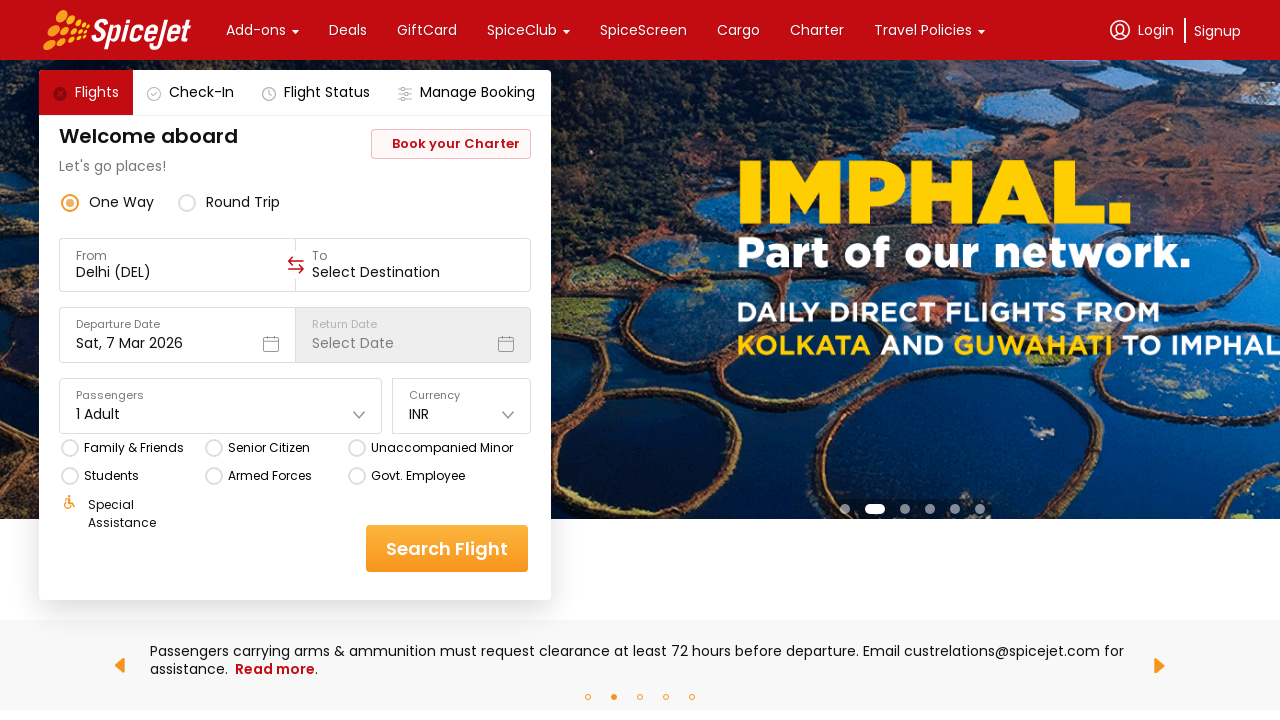

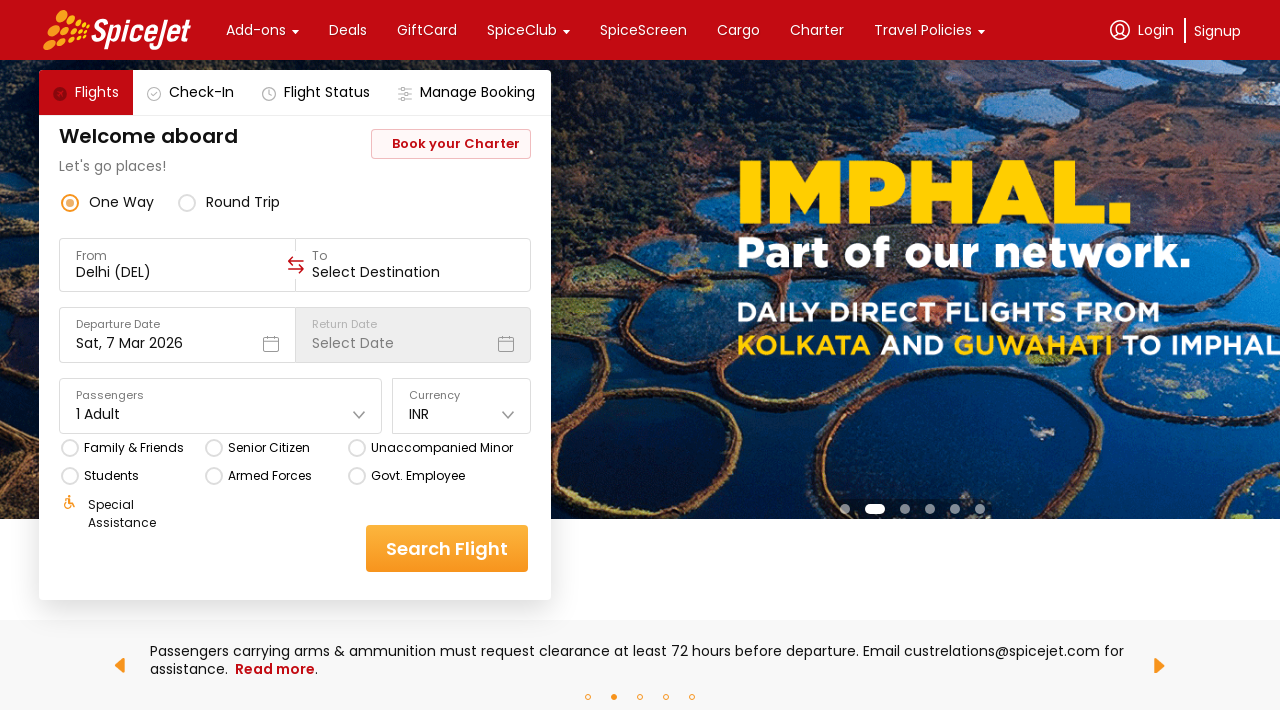